Tests login error message when password field is left empty

Starting URL: https://login.salesforce.com/

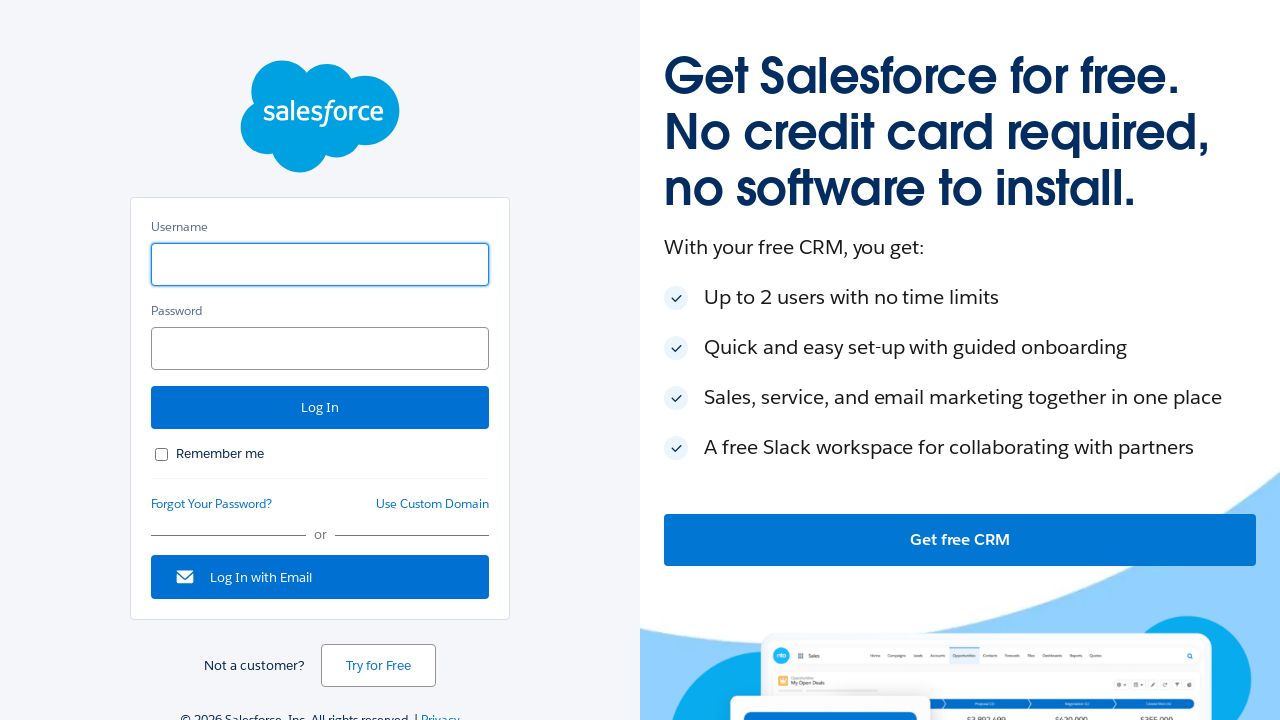

Entered username 'testuser@salesforce.com' in username field on #username
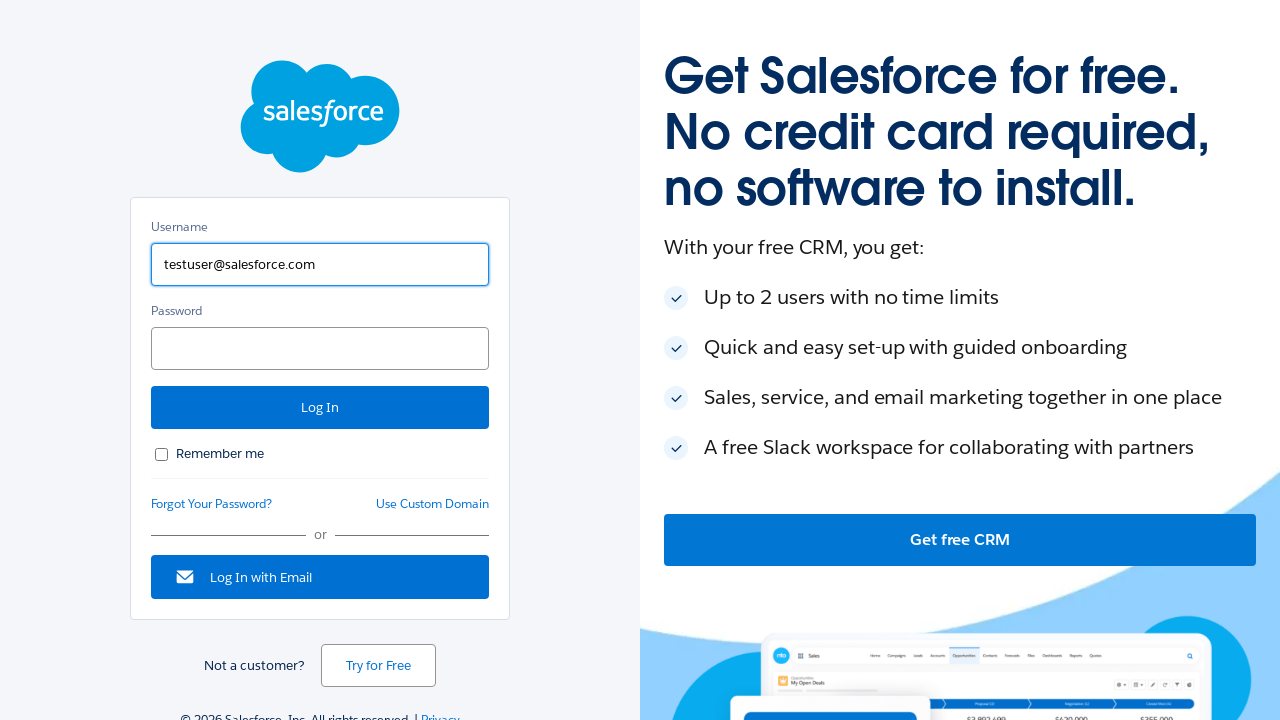

Cleared password field, leaving it empty on #password
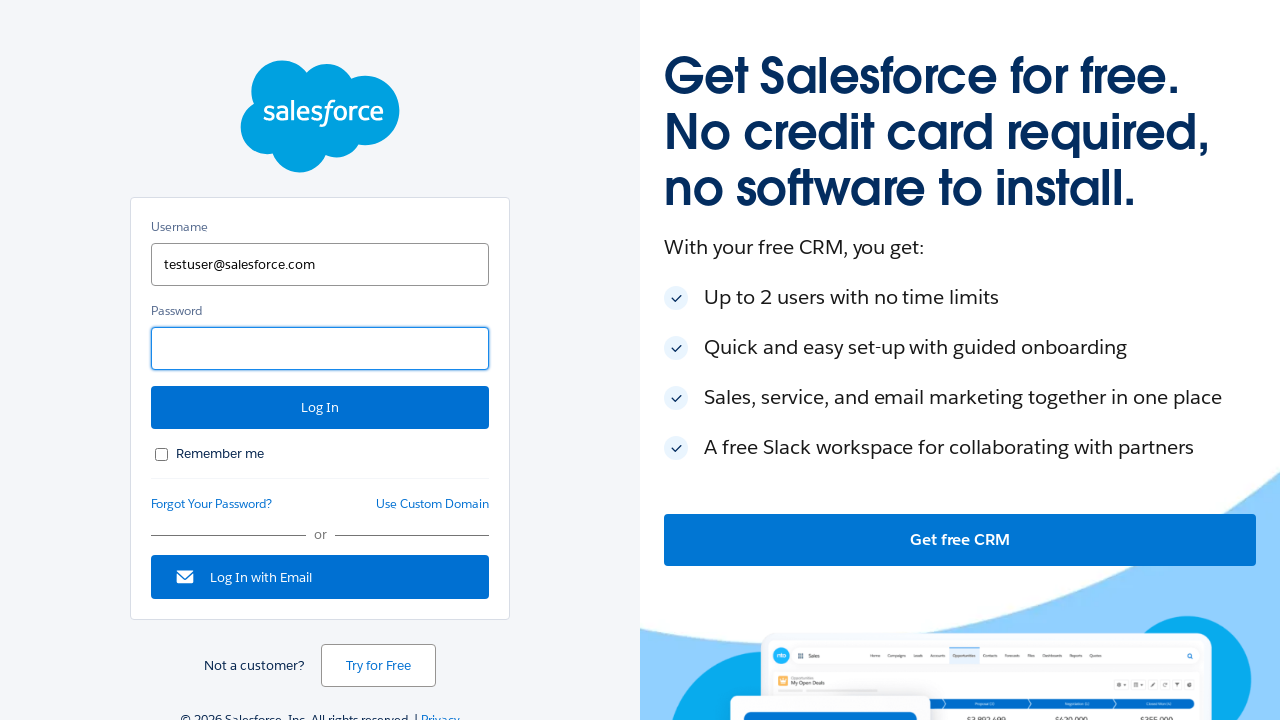

Clicked Login button to attempt login with empty password at (320, 408) on #Login
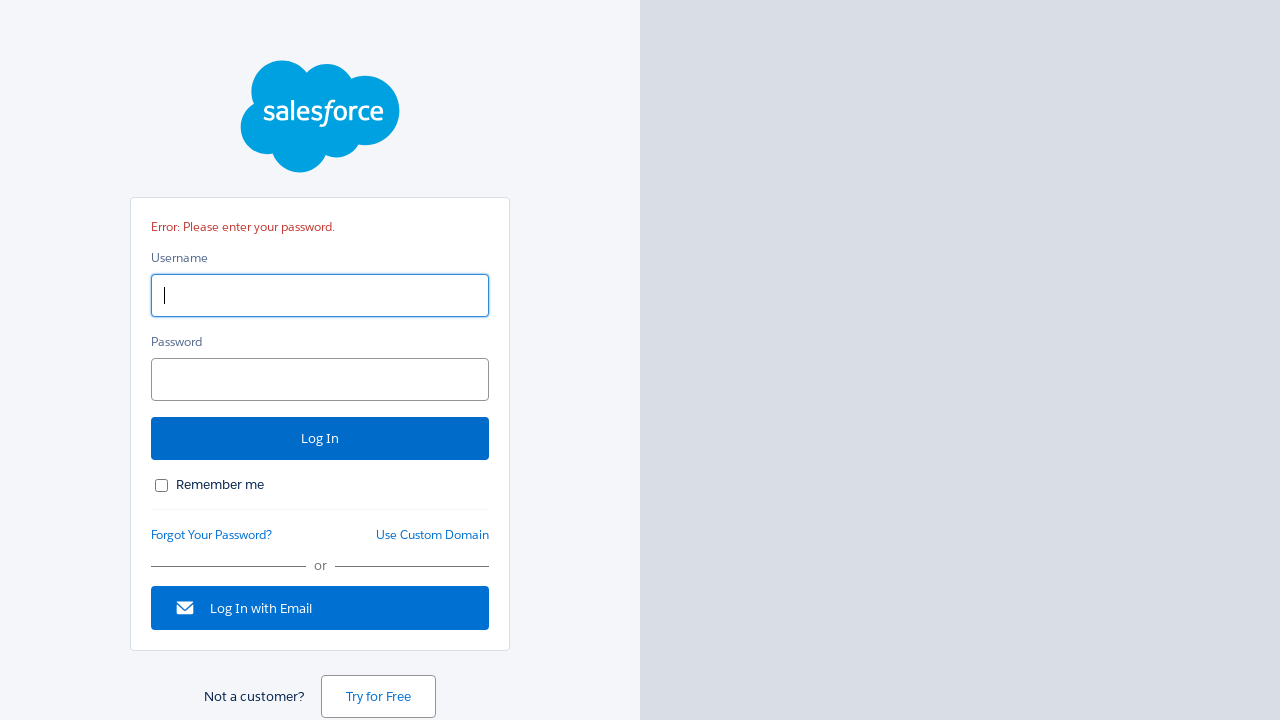

Login error message appeared, confirming password field validation
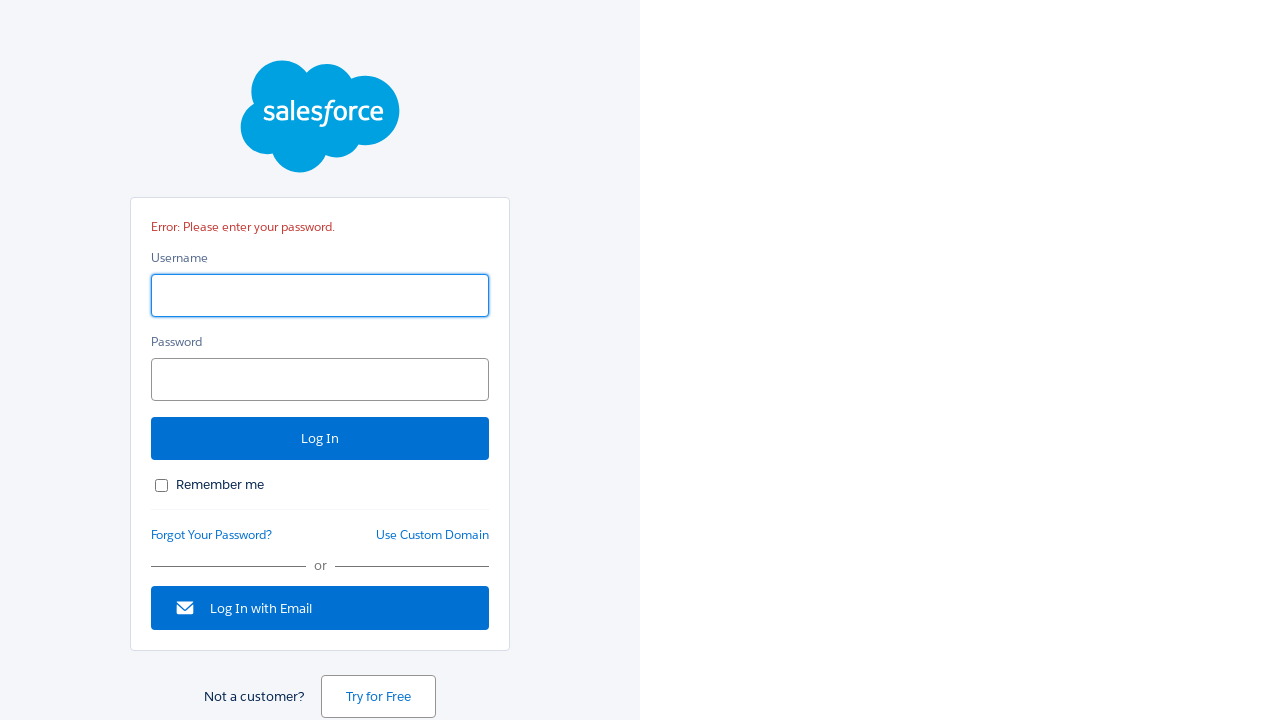

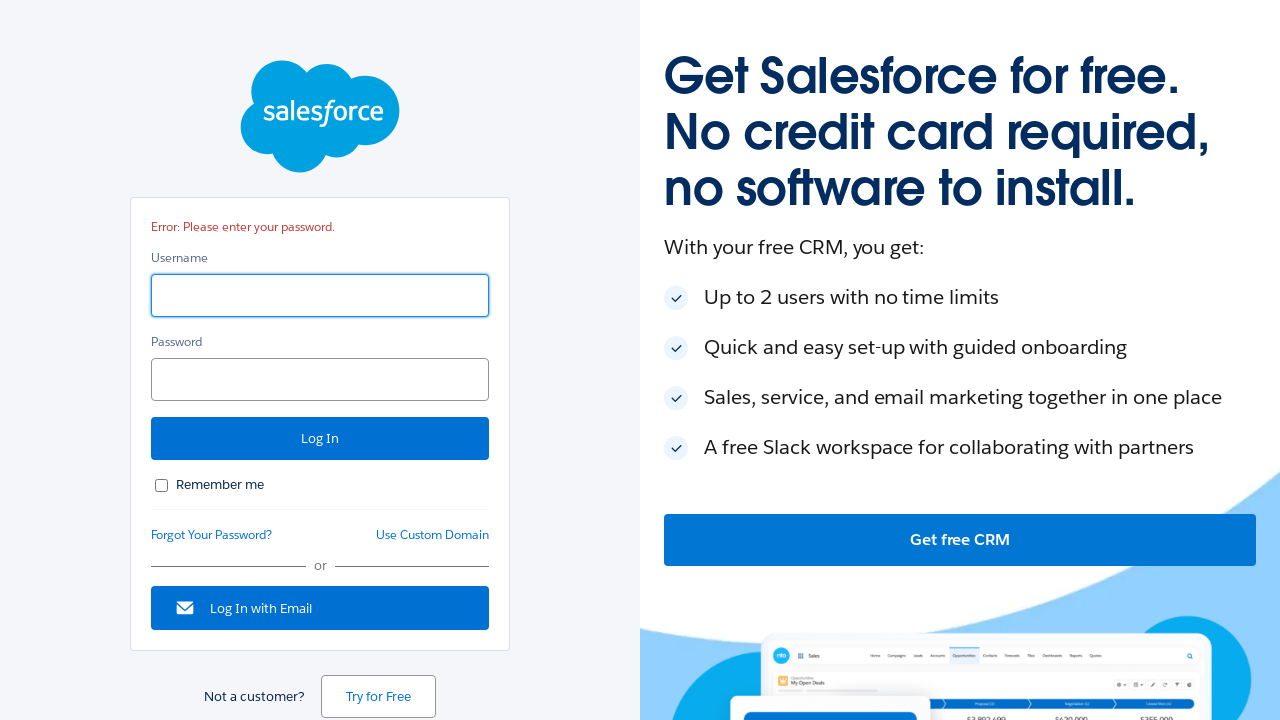